Tests the German text-to-speech functionality on ttsmp3.com by selecting a voice, entering text, and clicking the play button to generate audio.

Starting URL: https://ttsmp3.com/text-to-speech/German/

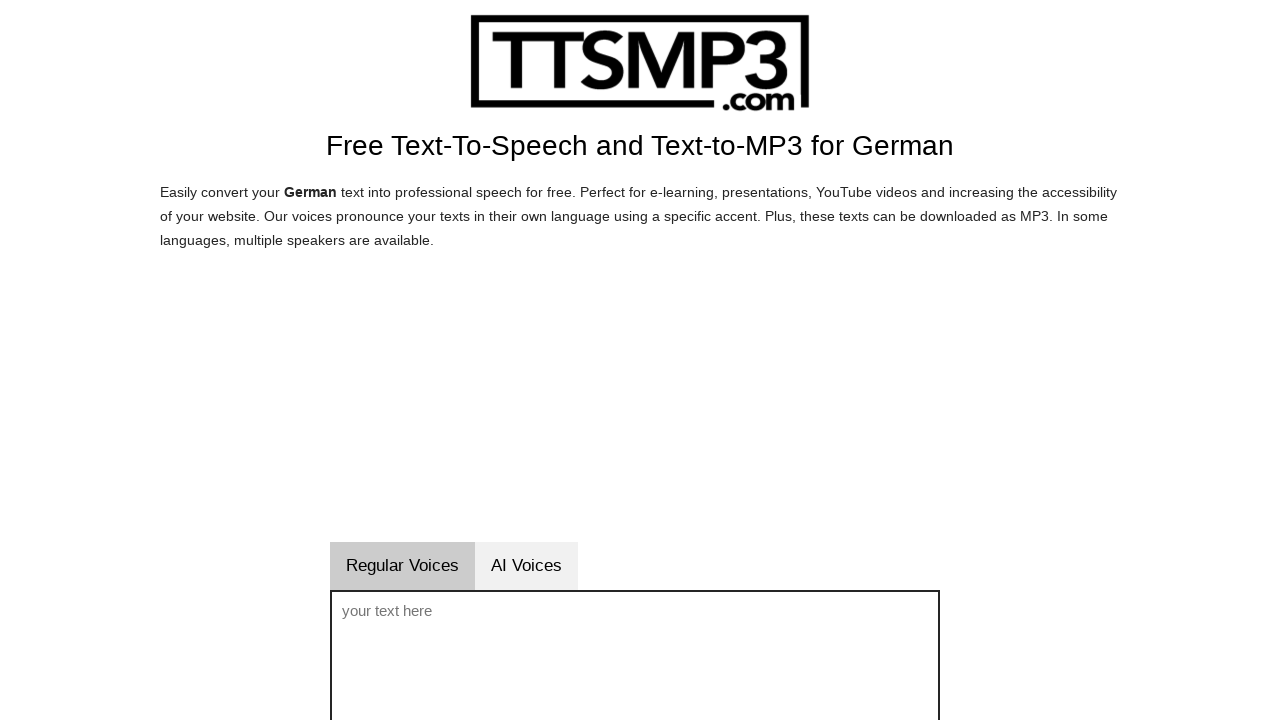

Text area loaded on German TTS page
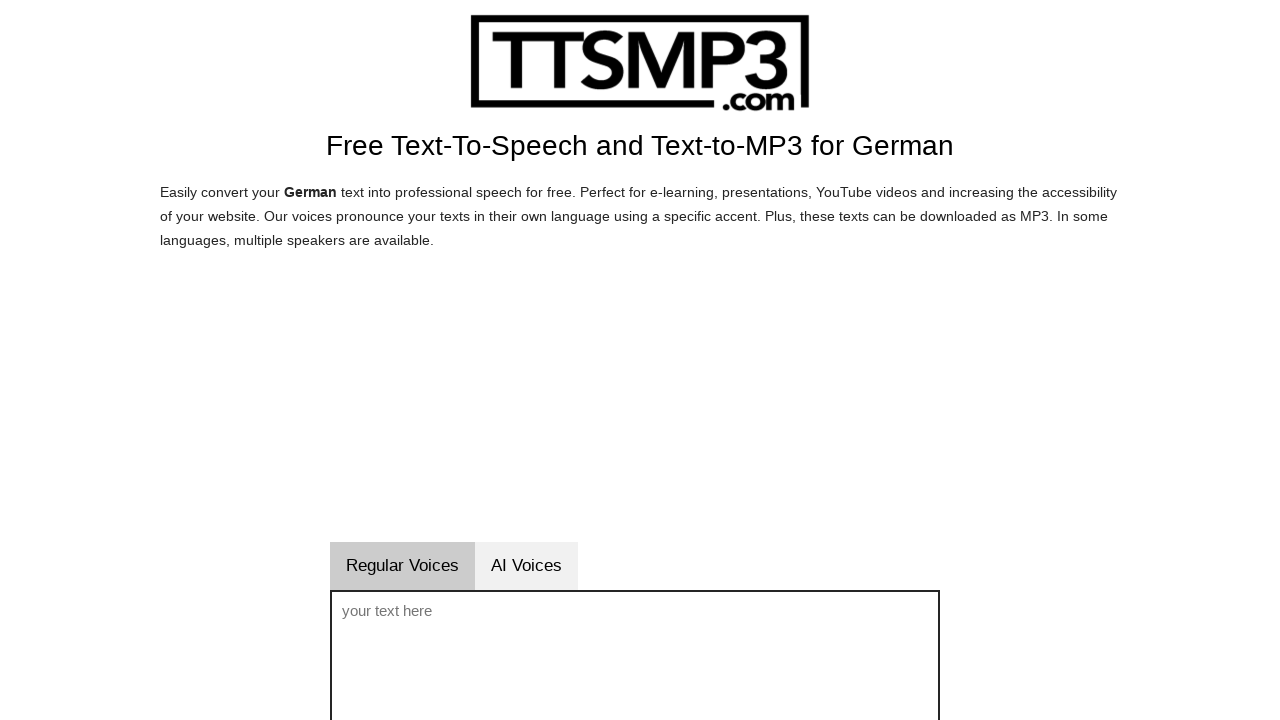

Selected Hans voice (male German voice) on #sprachwahl
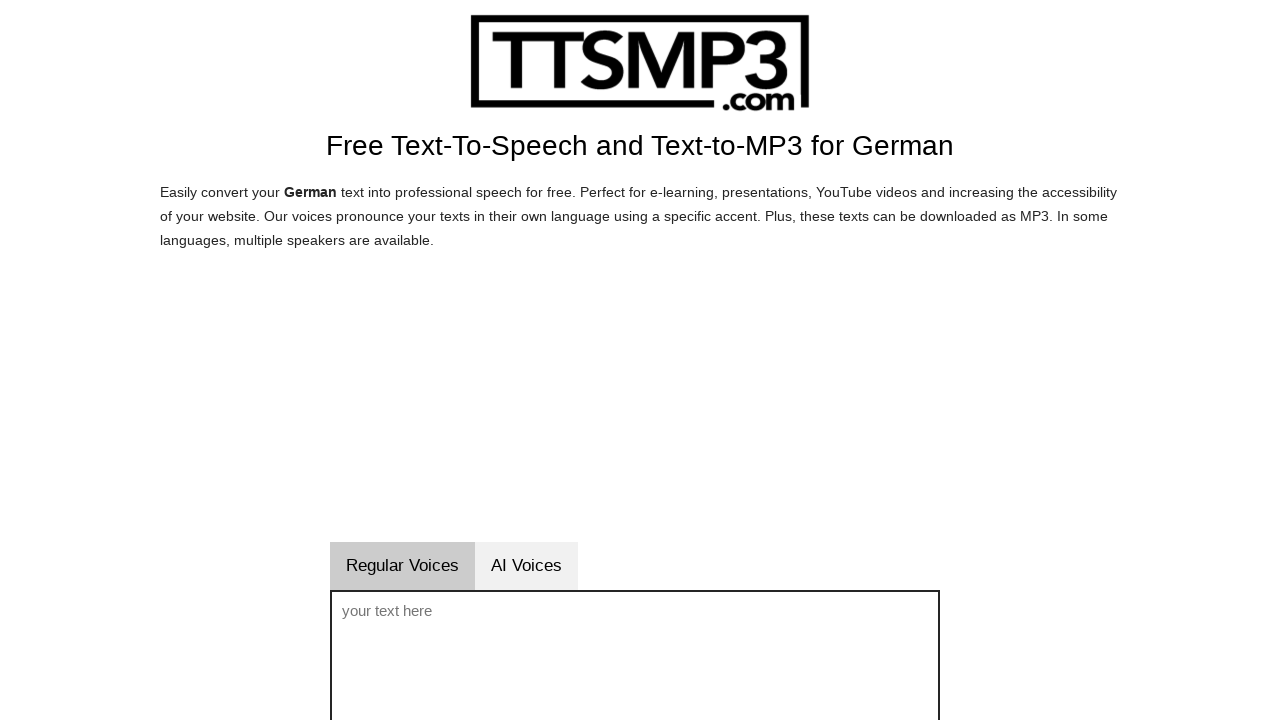

Entered German text: 'Hallo, dies ist ein Testtext für die Sprachausgabe.' on #voicetext
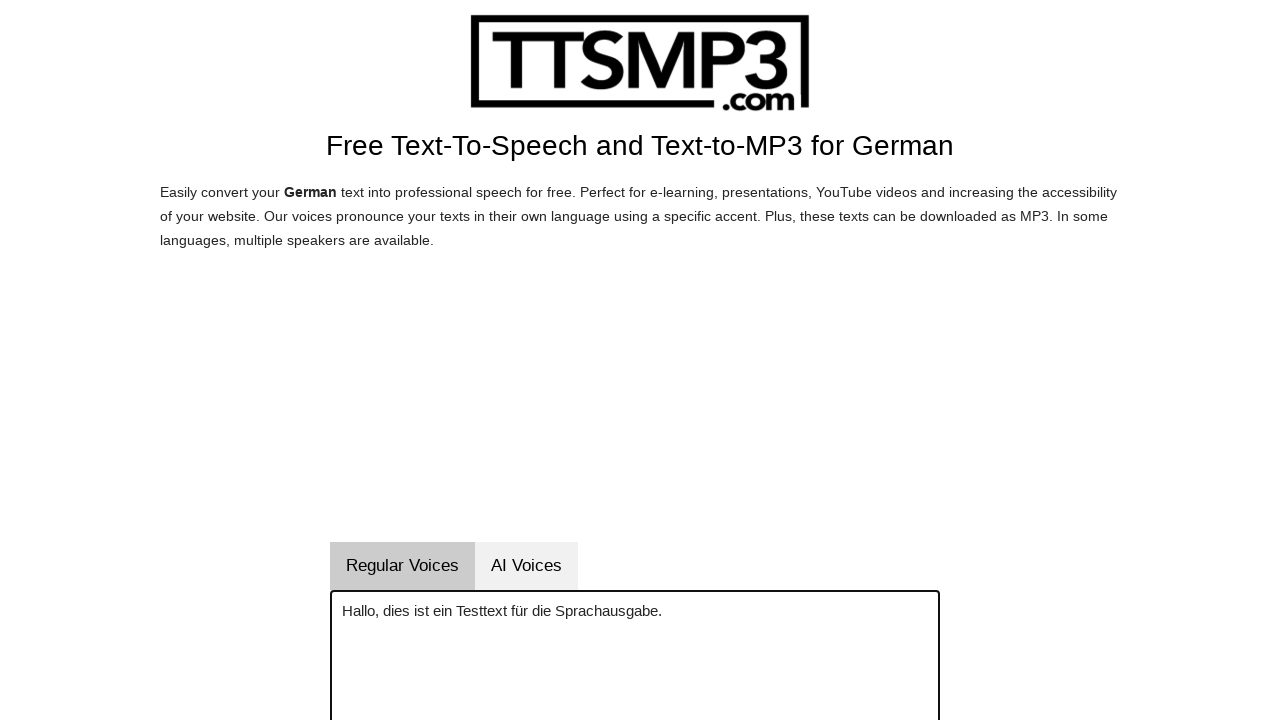

Clicked play button to generate speech at (694, 360) on #vorlesenbutton
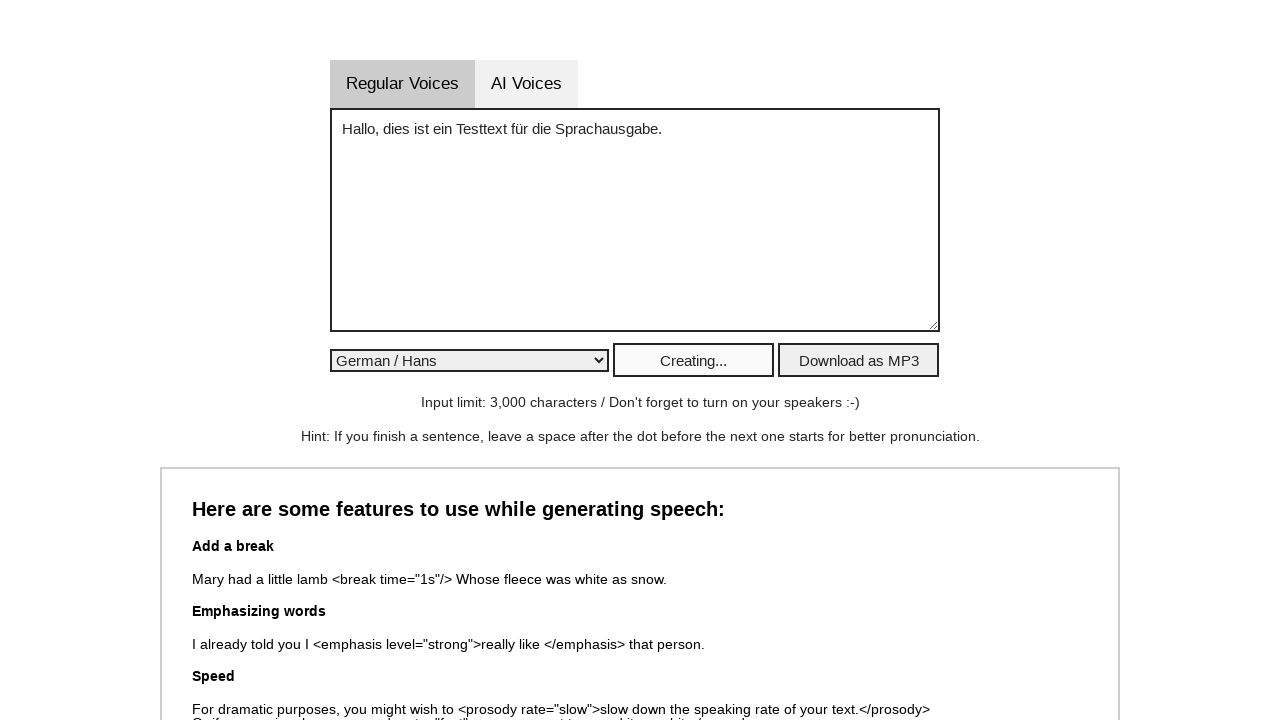

Waited 2 seconds for audio generation to complete
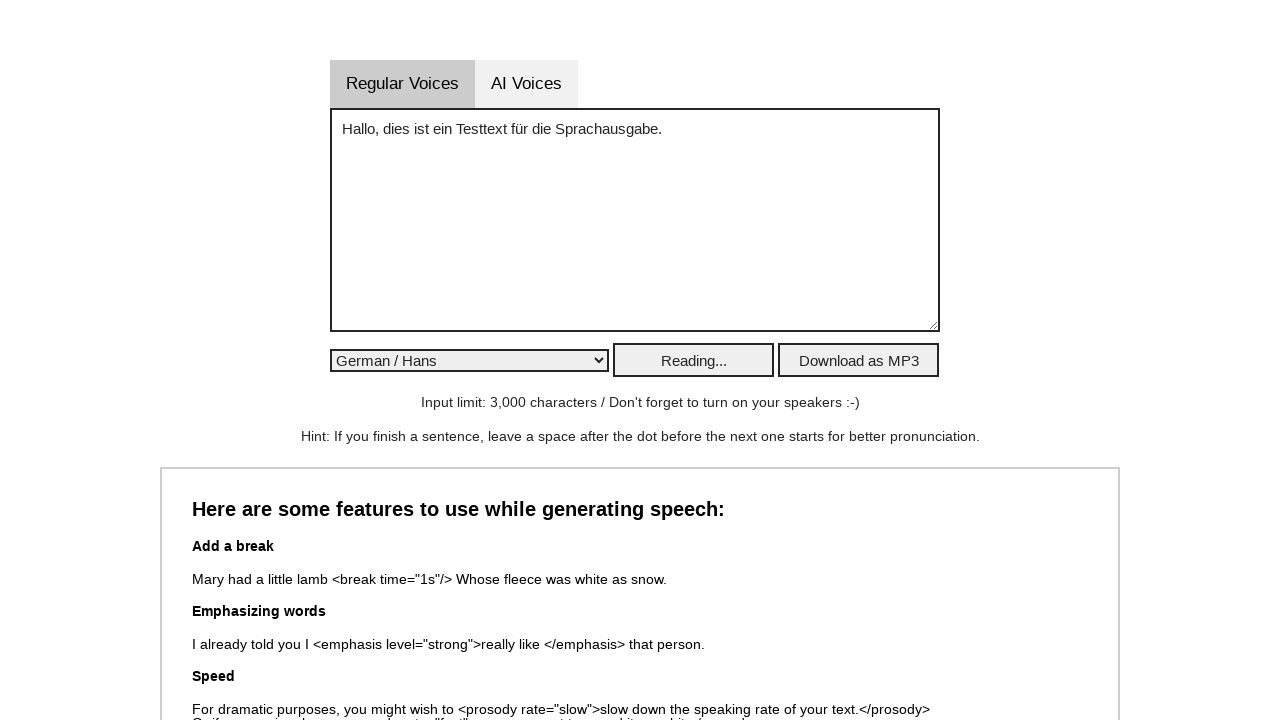

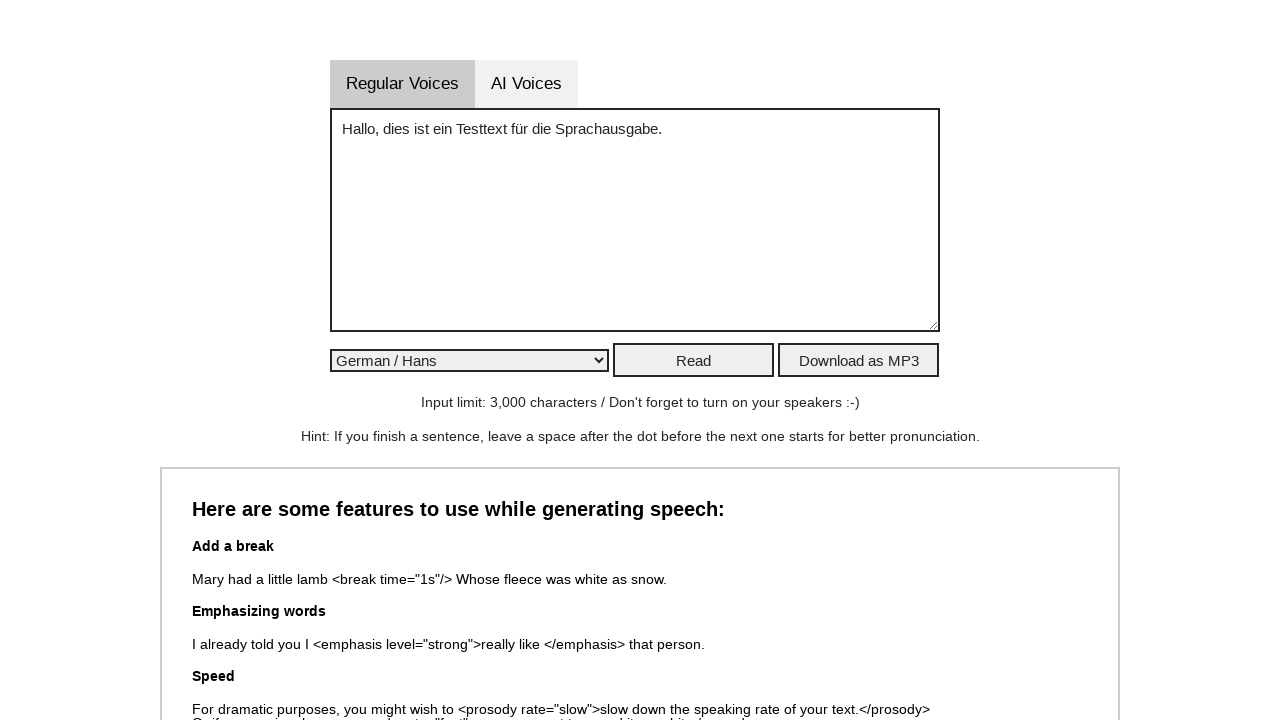